Tests the third section of Percentage Calculator in Common Phrases - calculates X is Y% of what number

Starting URL: https://www.calculator.net/percent-calculator.html

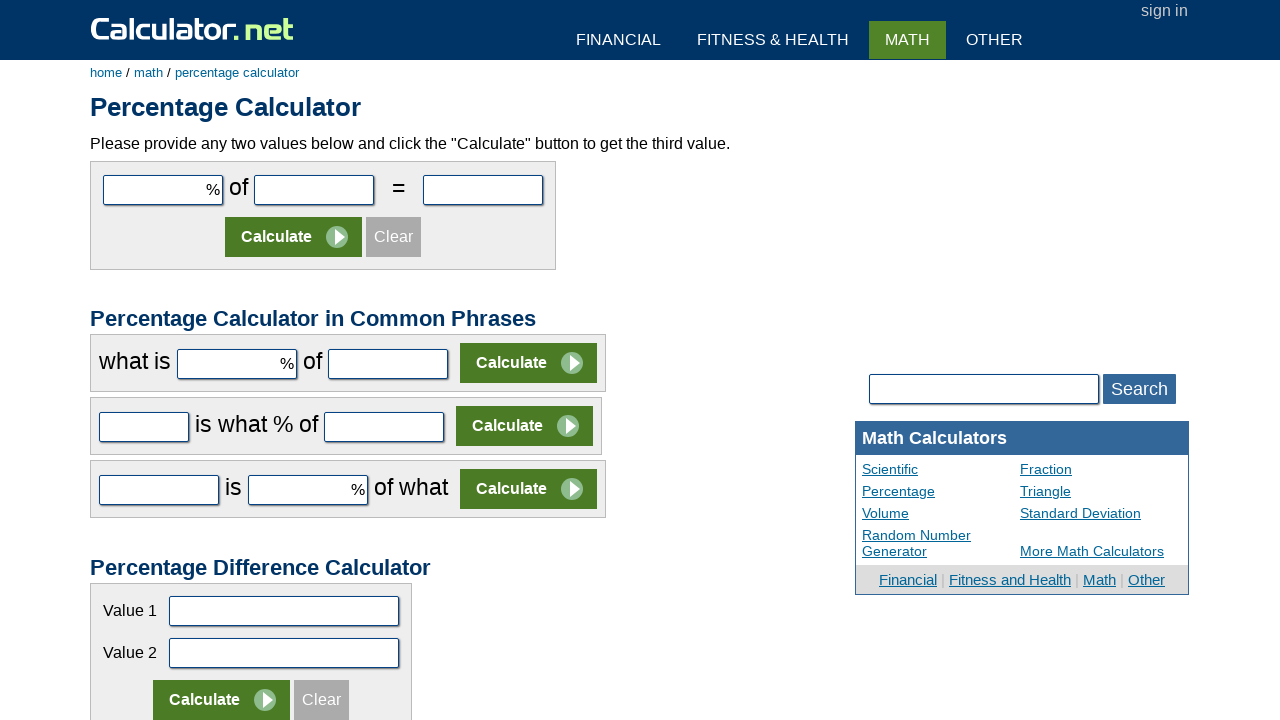

Filled first input field with '50' for X is Y% of what calculation on input[name='c23par1']
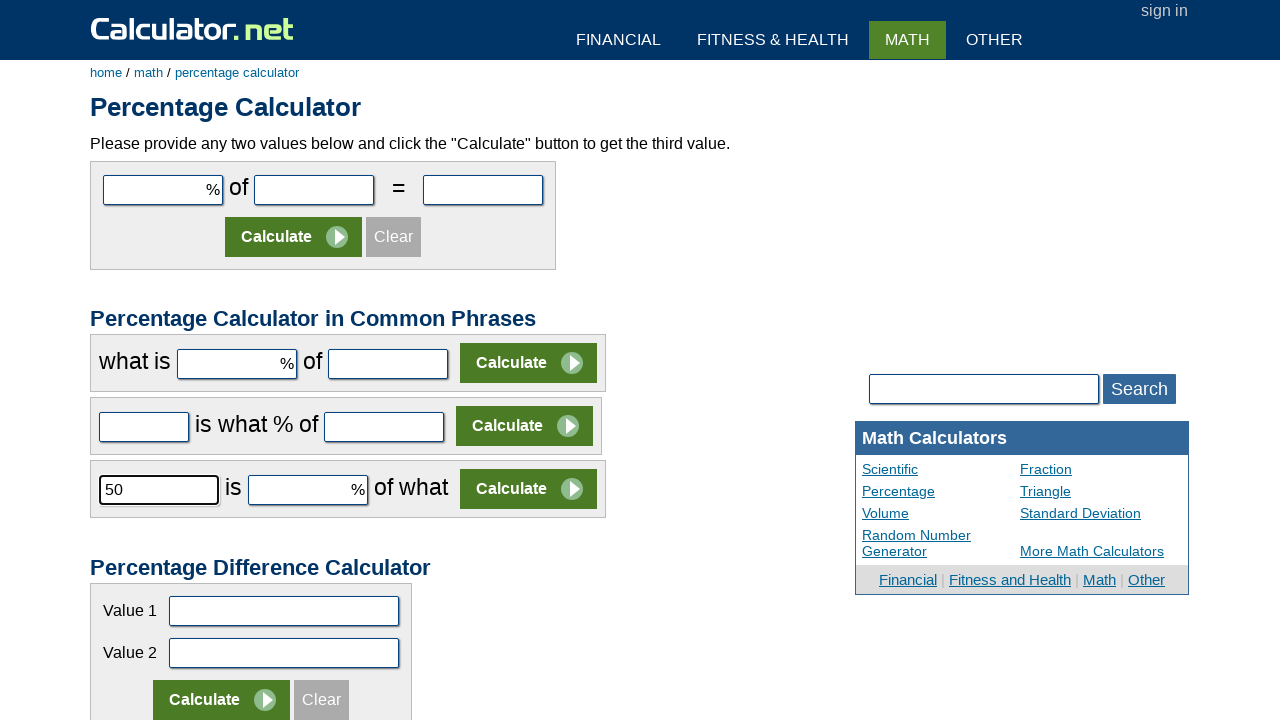

Filled second input field with '20' for percentage value on input[name='c23par2']
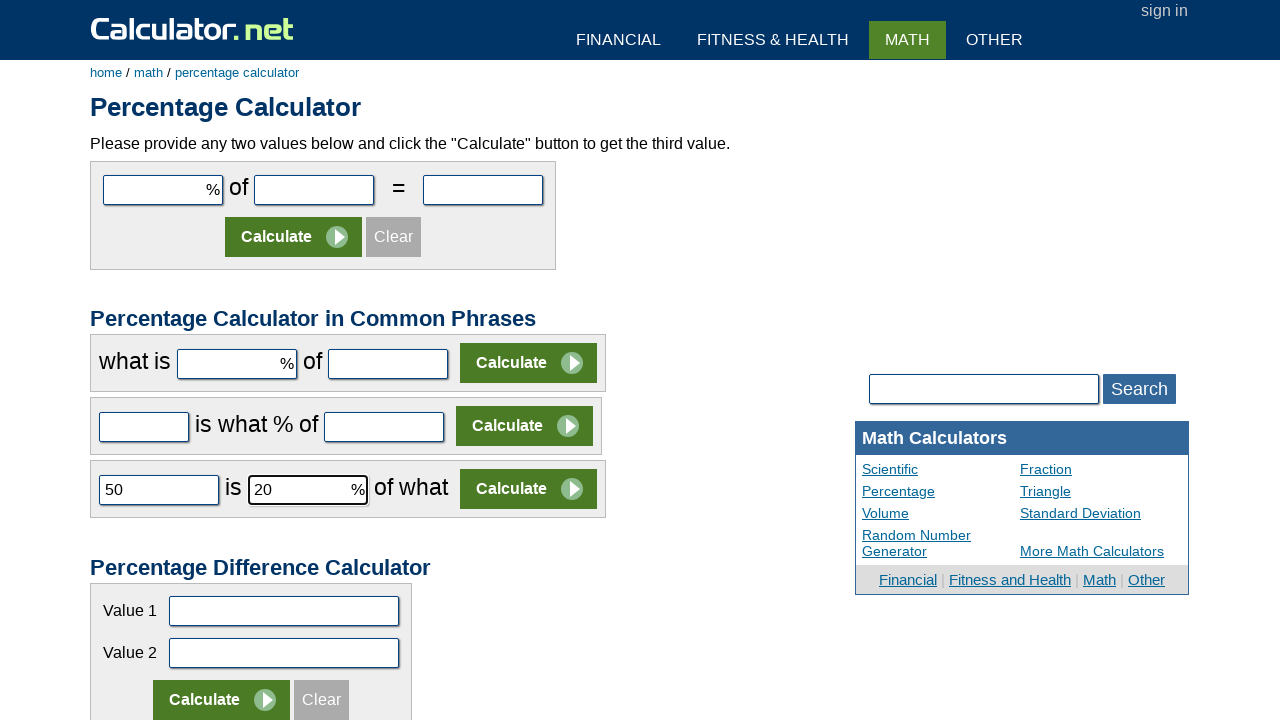

Clicked Calculate button to compute X is Y% of what number at (528, 489) on input[value='Calculate'] >> nth=3
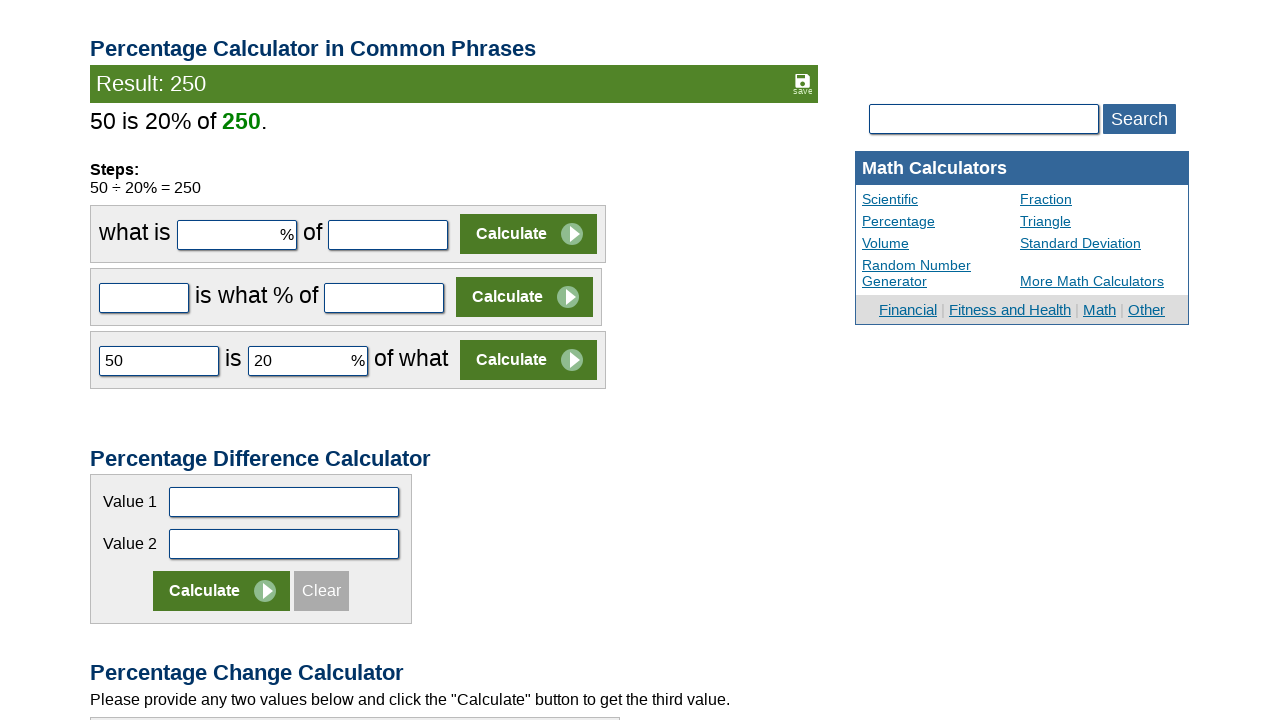

Result displayed successfully in calculator
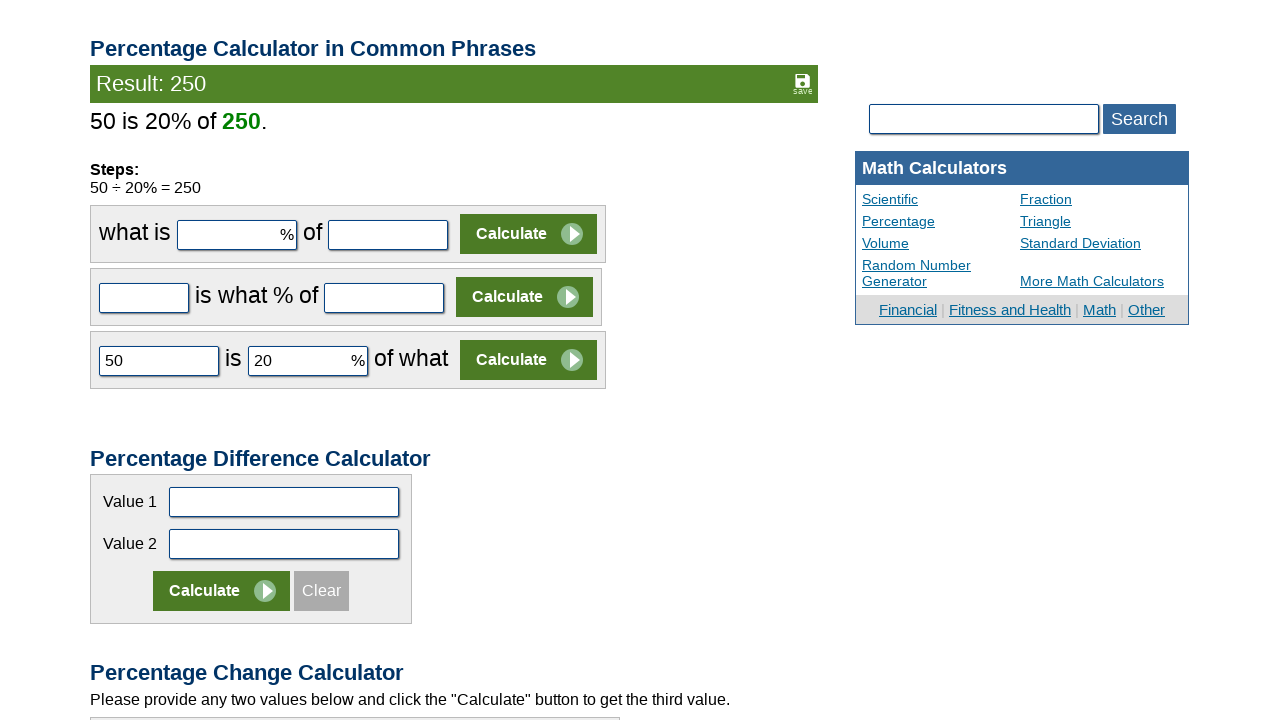

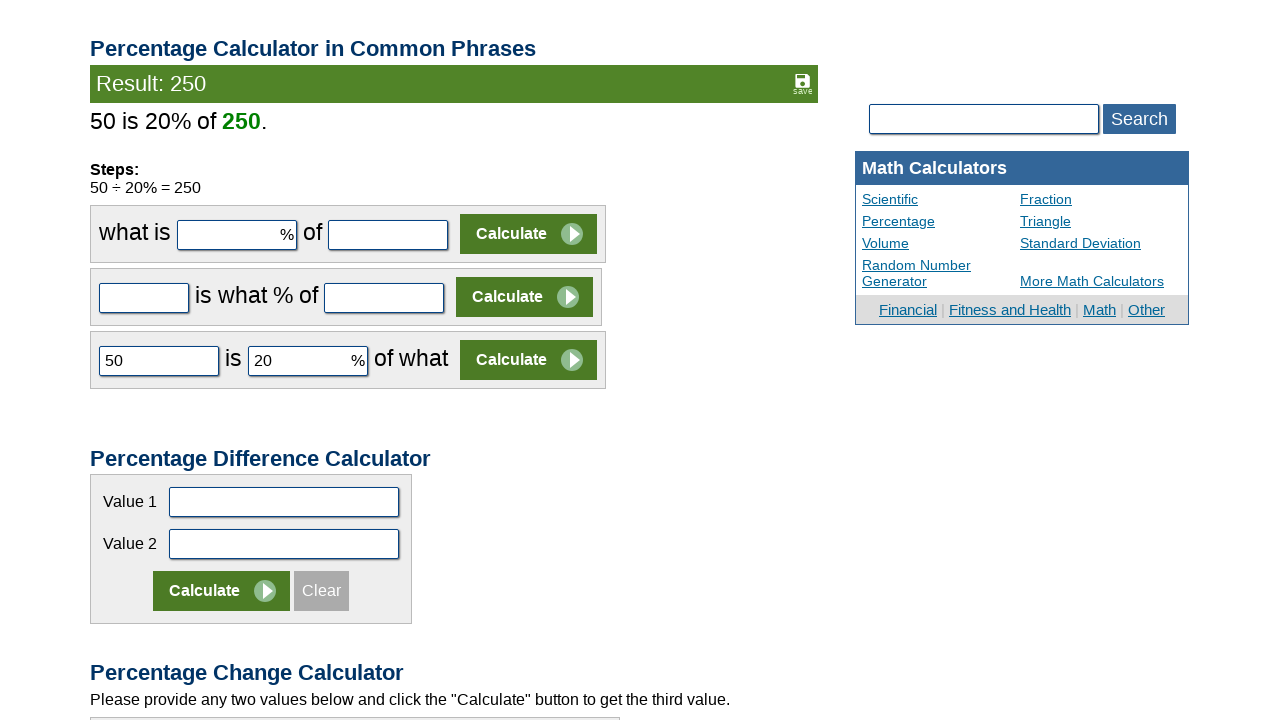